Tests user registration flow by navigating to the registration page and filling out all required fields including personal information, address, and account credentials

Starting URL: https://parabank.parasoft.com/

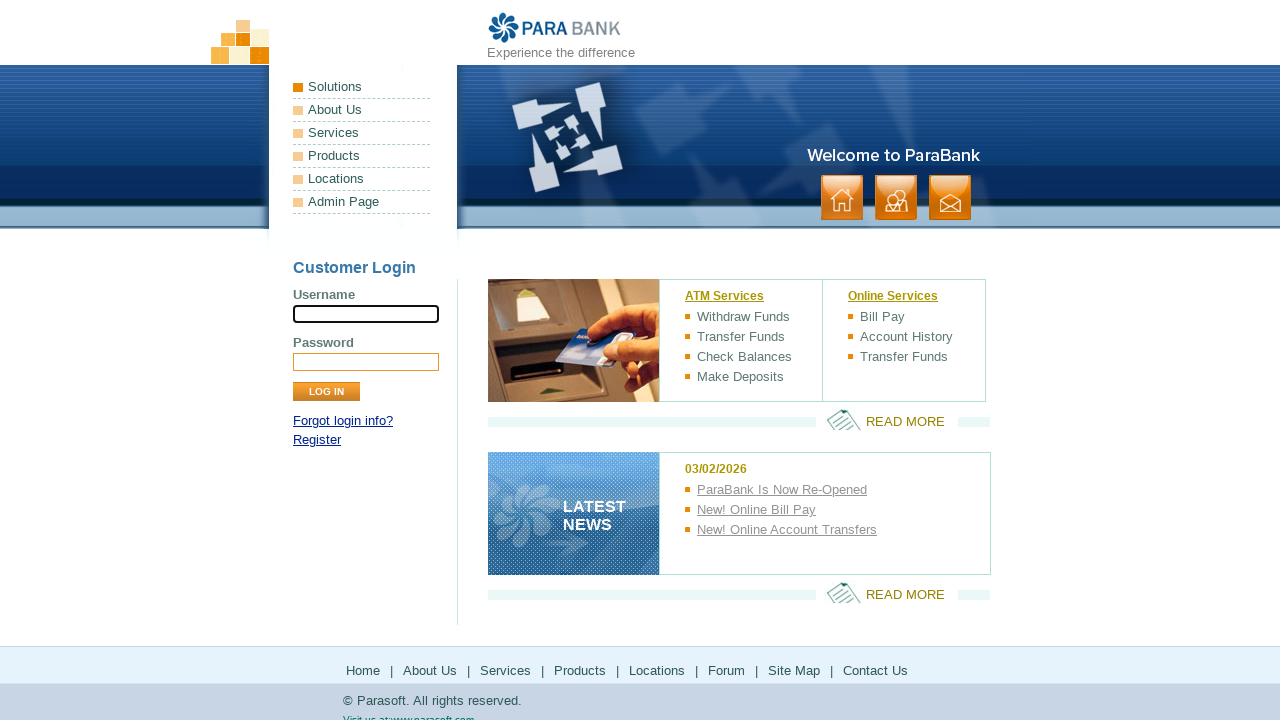

Clicked on Register link to navigate to registration page at (317, 440) on a[href='register.htm']
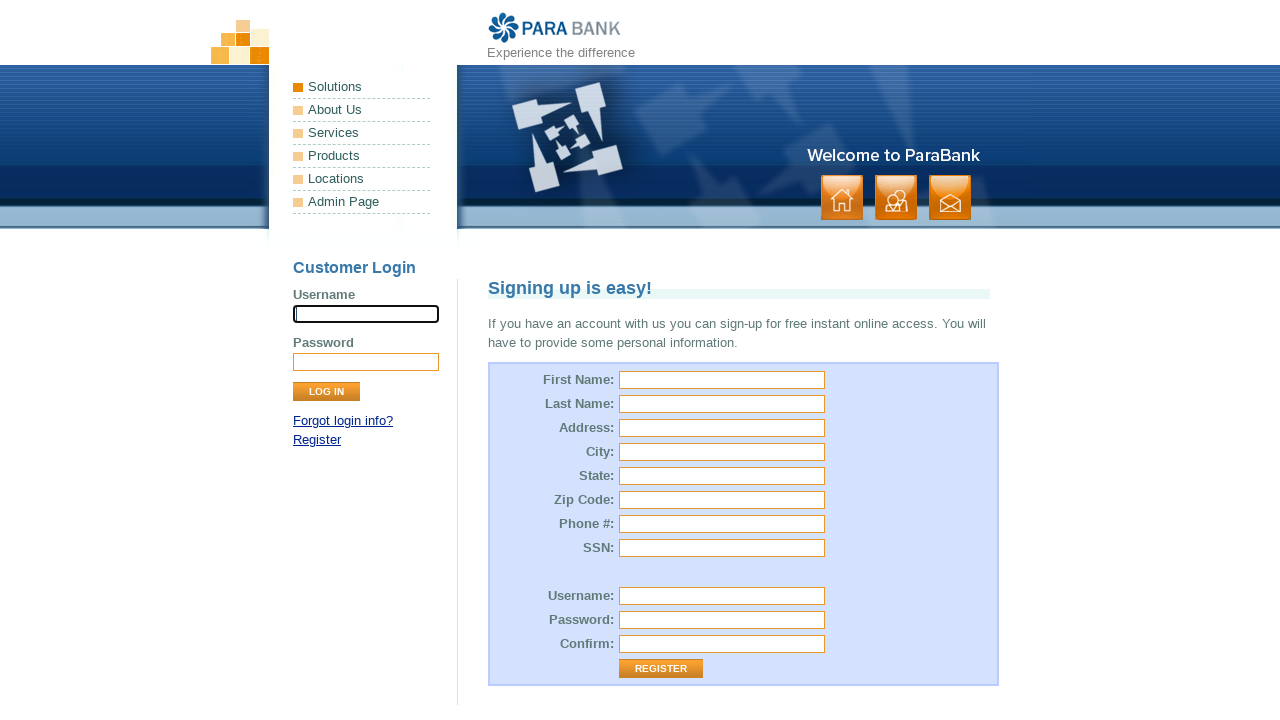

Filled first name field with 'Marcus' on input[name='customer.firstName']
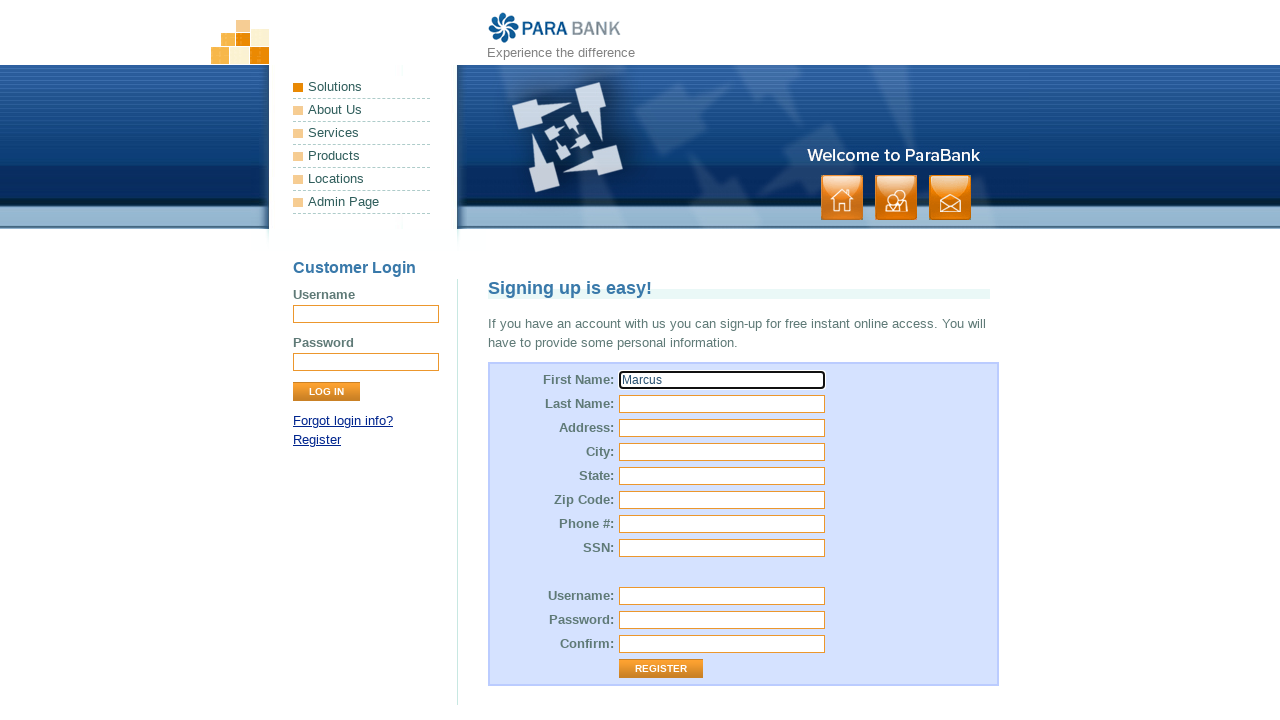

Filled last name field with 'Thompson' on input[name='customer.lastName']
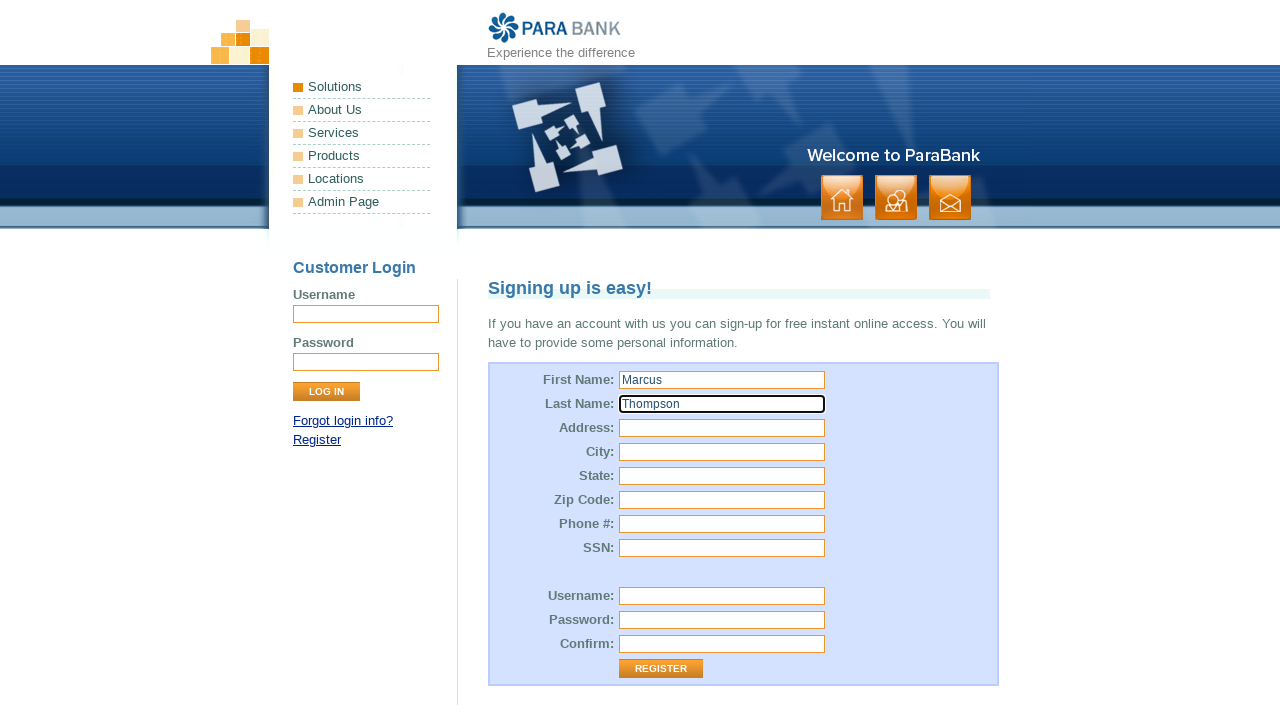

Filled street address field with '742 Evergreen Terrace' on input[name='customer.address.street']
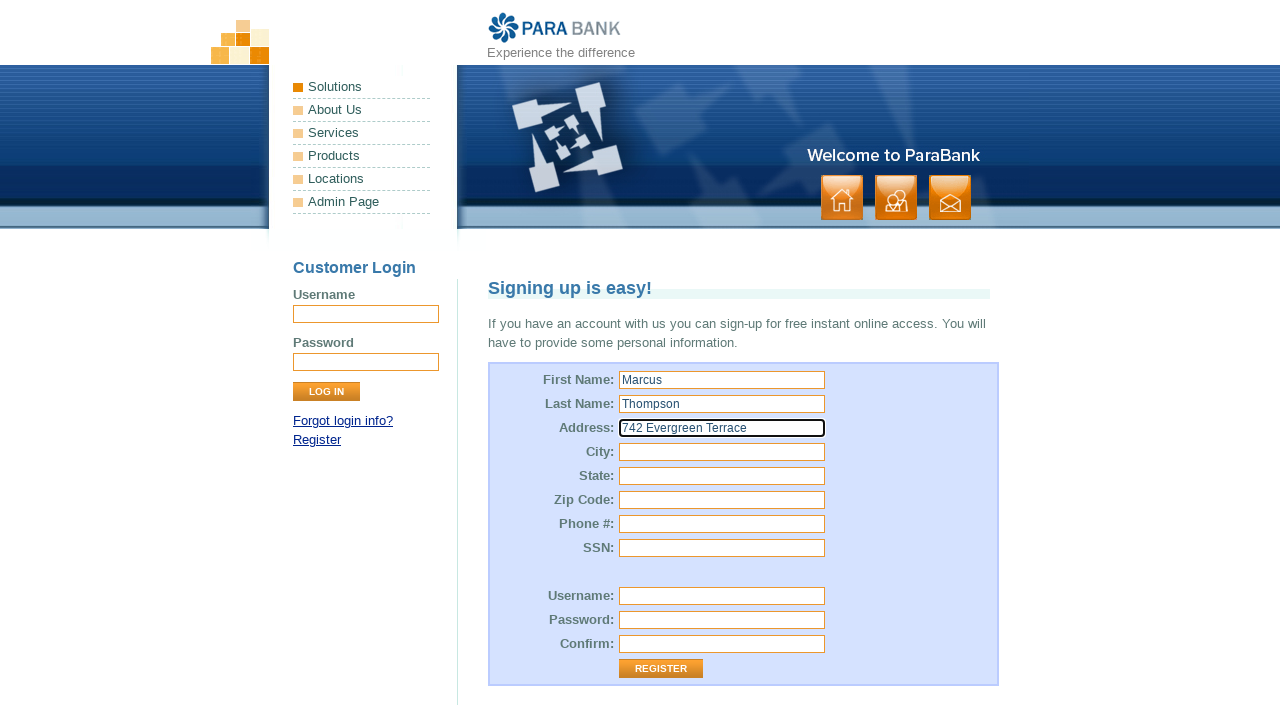

Filled city field with 'Springfield' on input[name='customer.address.city']
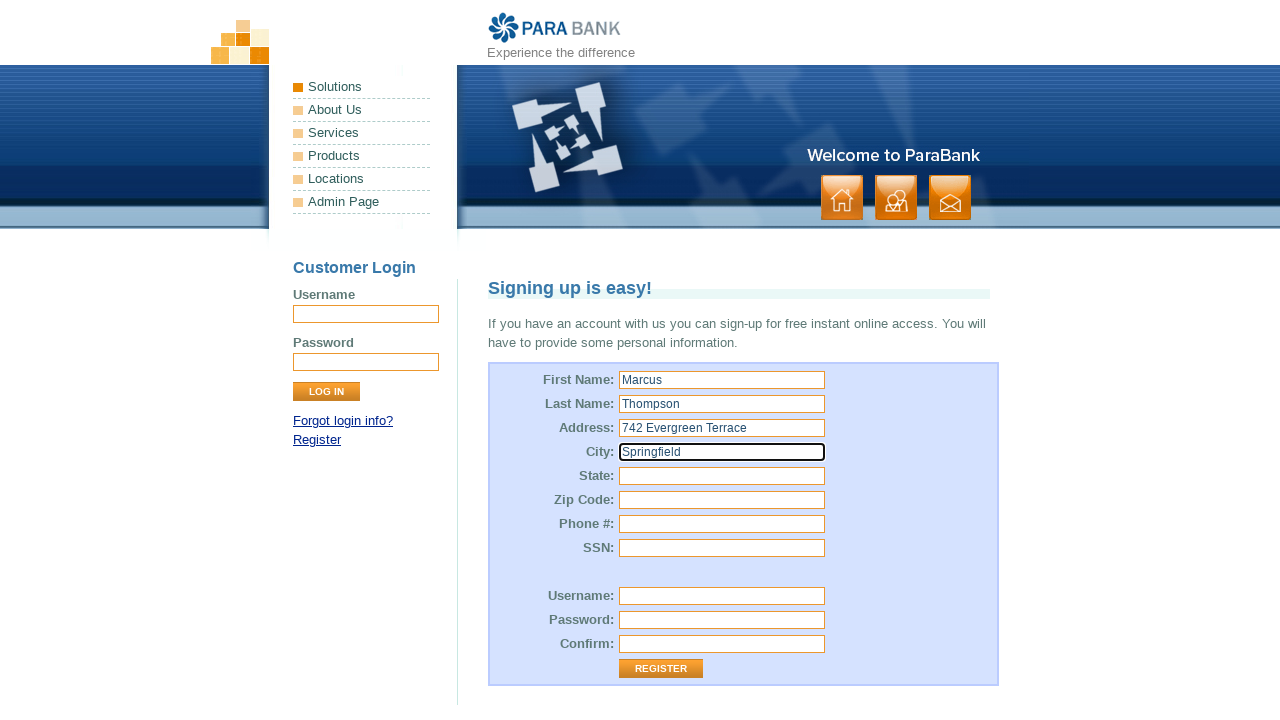

Filled state field with 'Illinois' on input[name='customer.address.state']
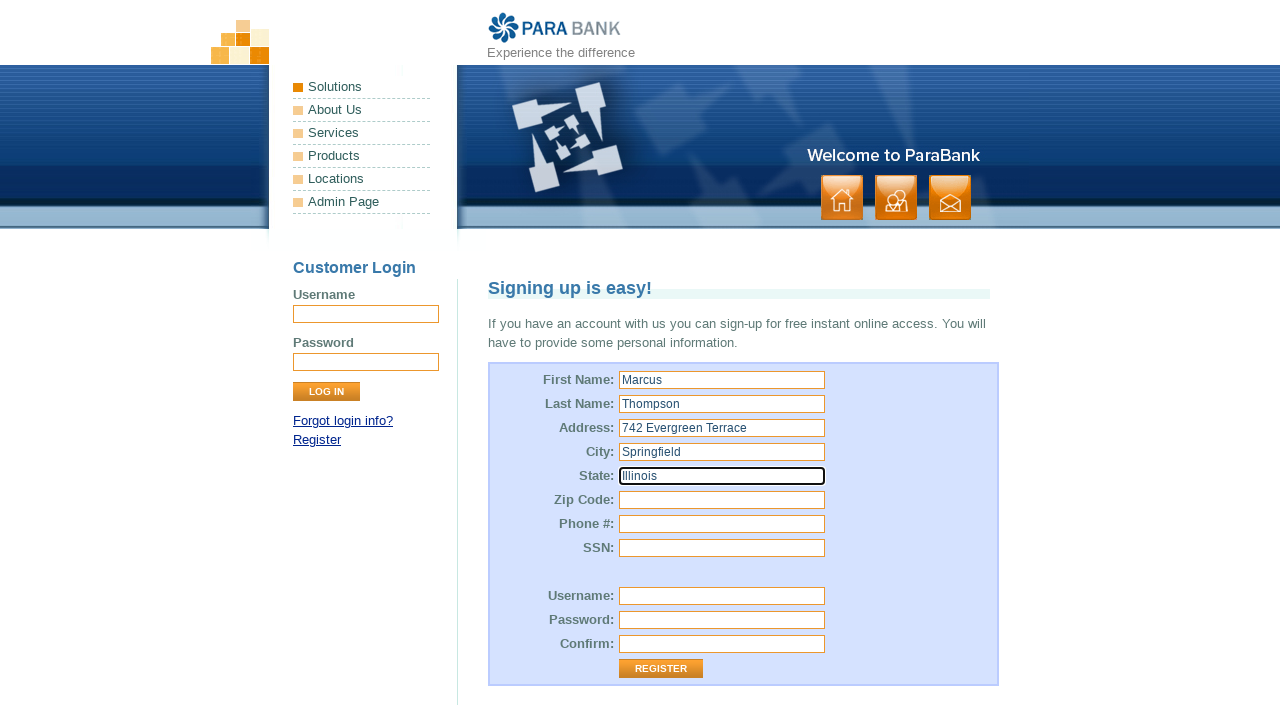

Filled zip code field with '62704' on input[name='customer.address.zipCode']
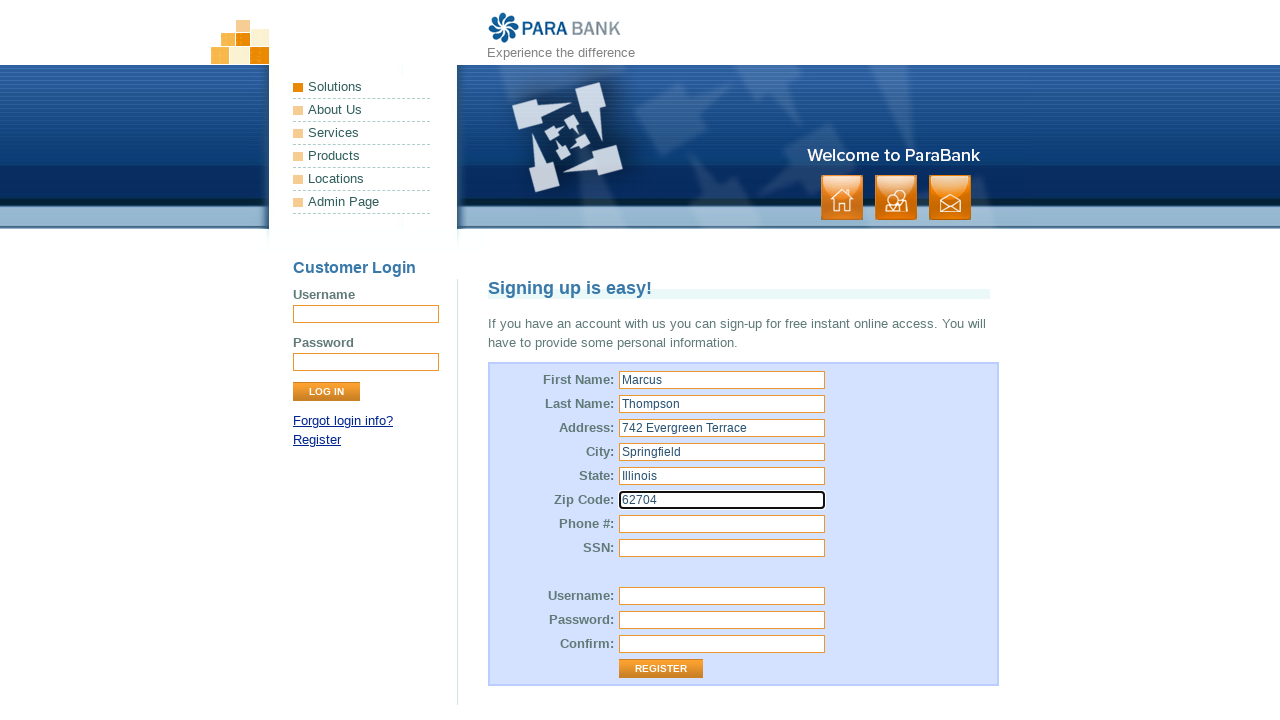

Filled phone number field with '5551234567' on input[name='customer.phoneNumber']
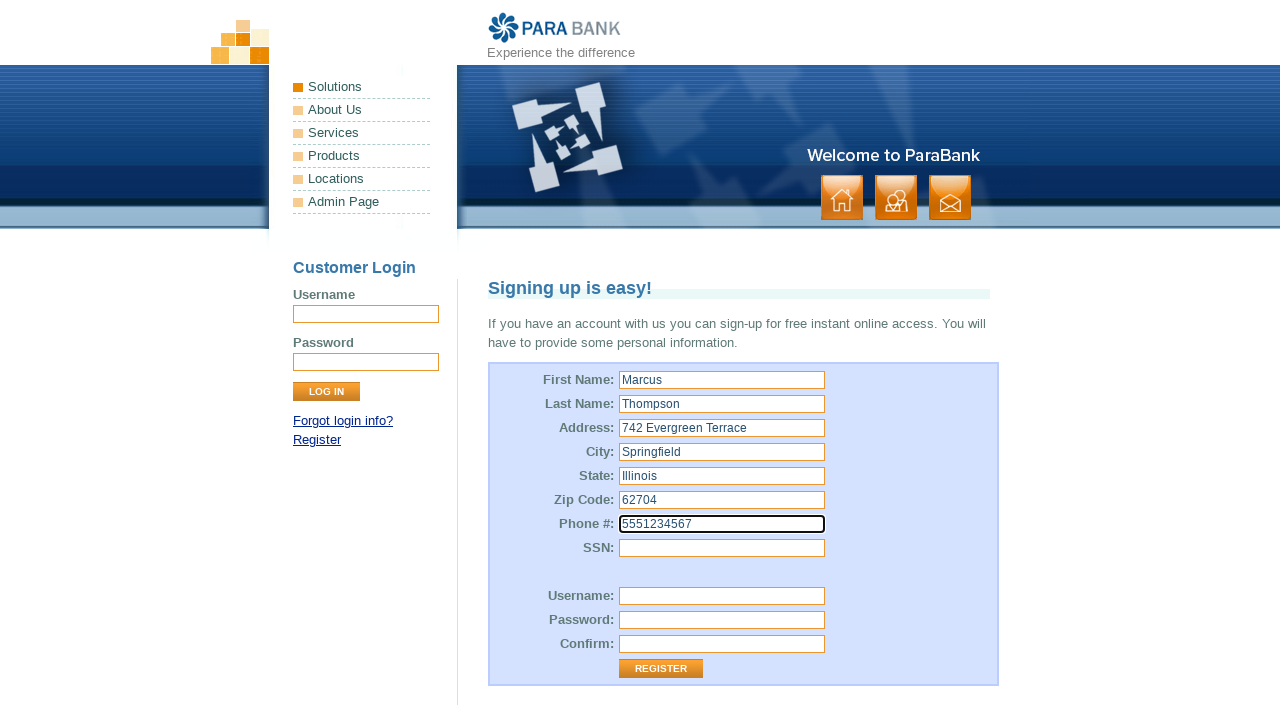

Filled SSN field with '987654321' on input[name='customer.ssn']
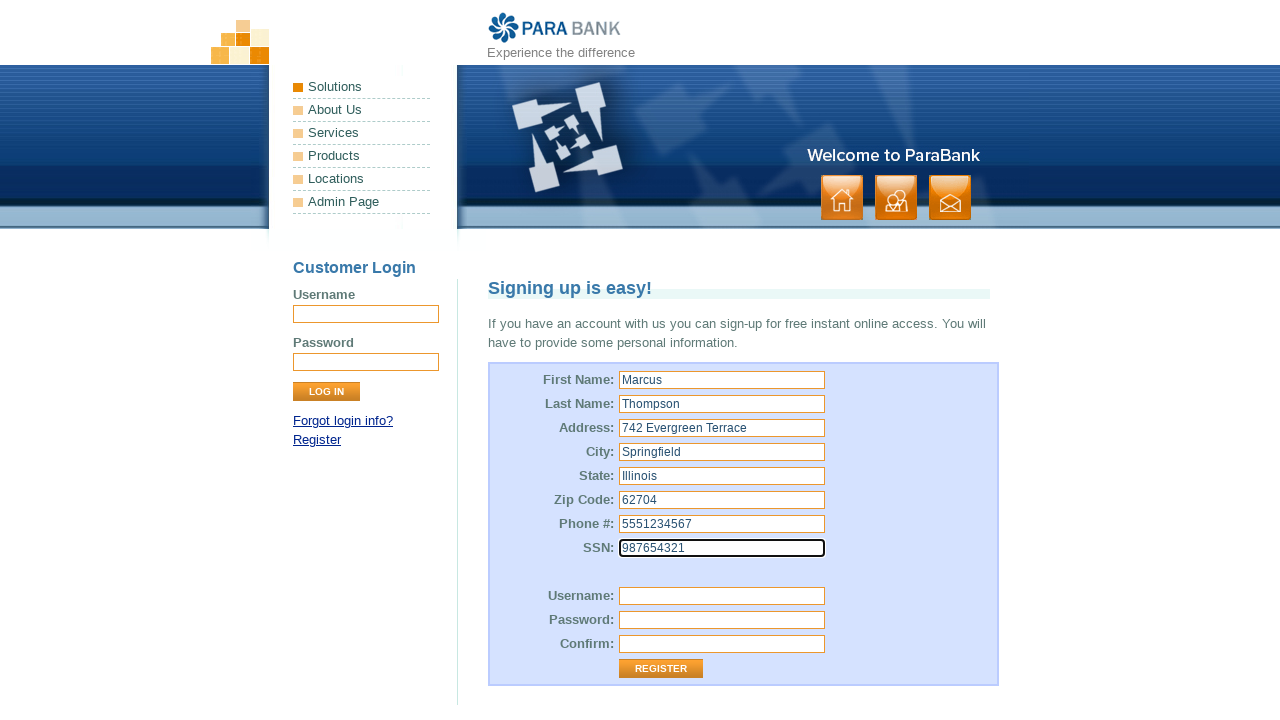

Filled username field with 'marcus_test_2024' on input[name='customer.username']
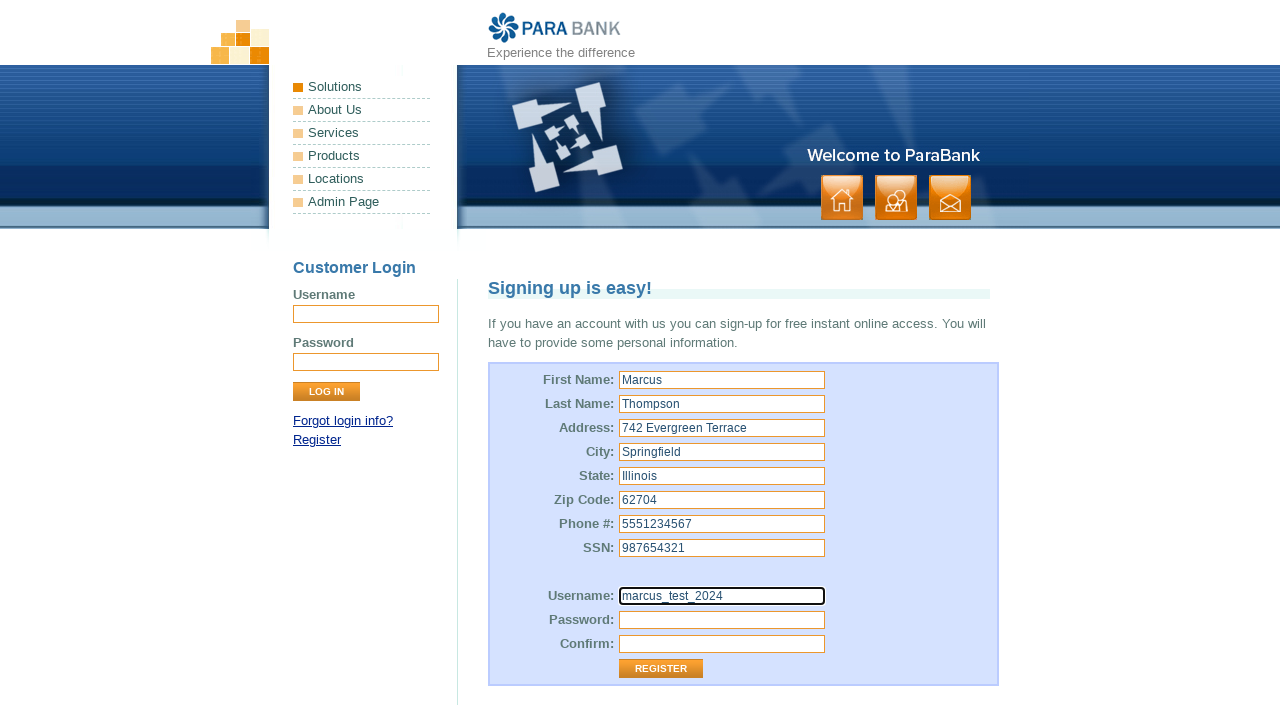

Filled password field with 'SecurePass456!' on input[name='customer.password']
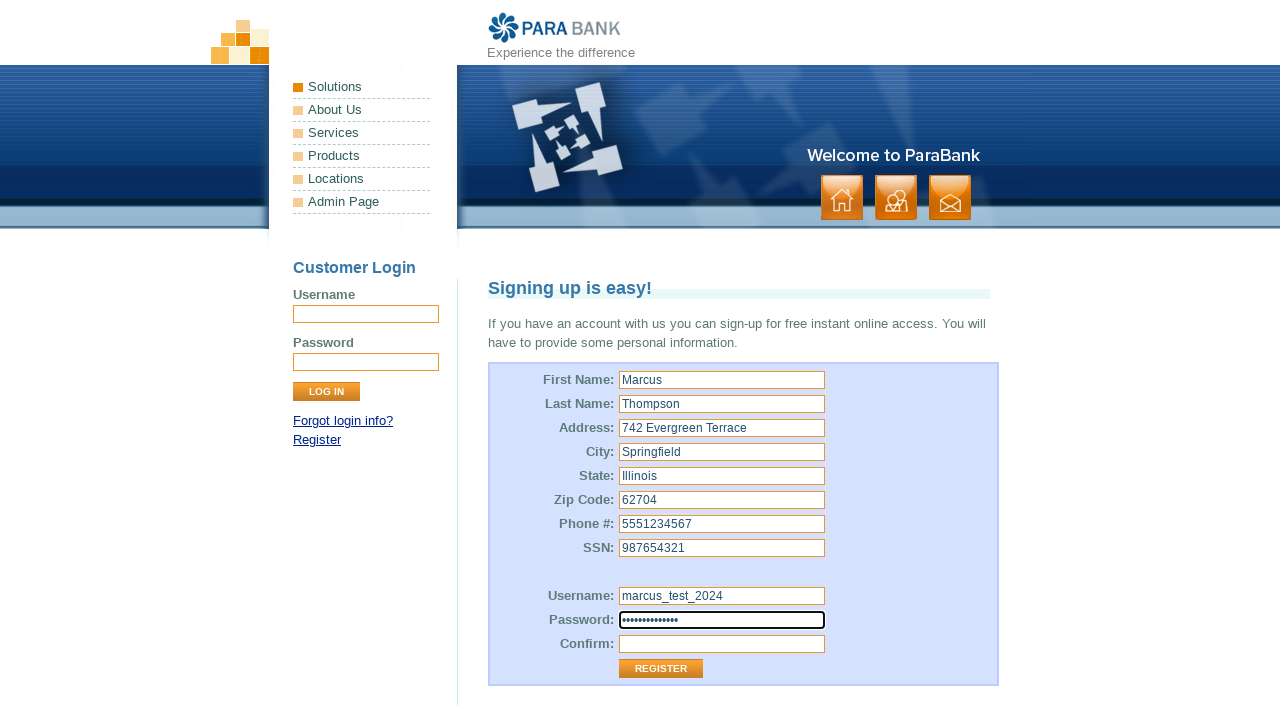

Filled repeated password field with 'SecurePass456!' on input[name='repeatedPassword']
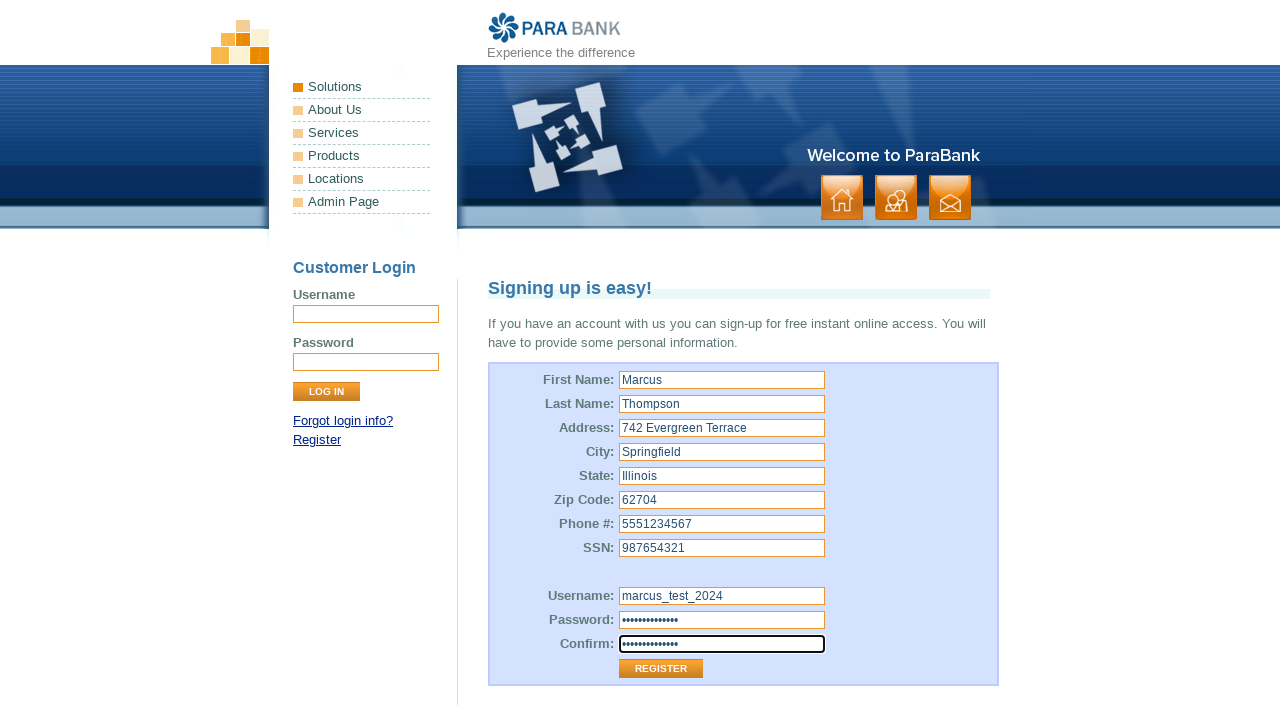

Clicked Register button to submit registration form at (661, 669) on input[value='Register']
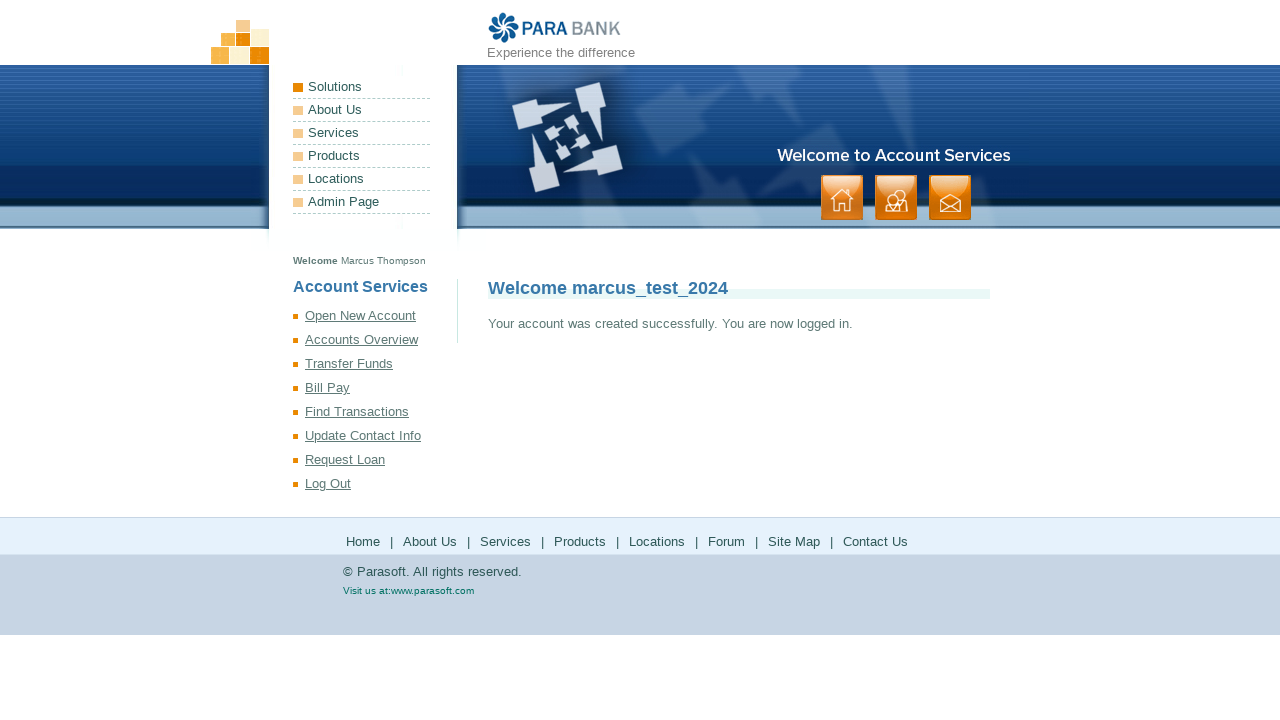

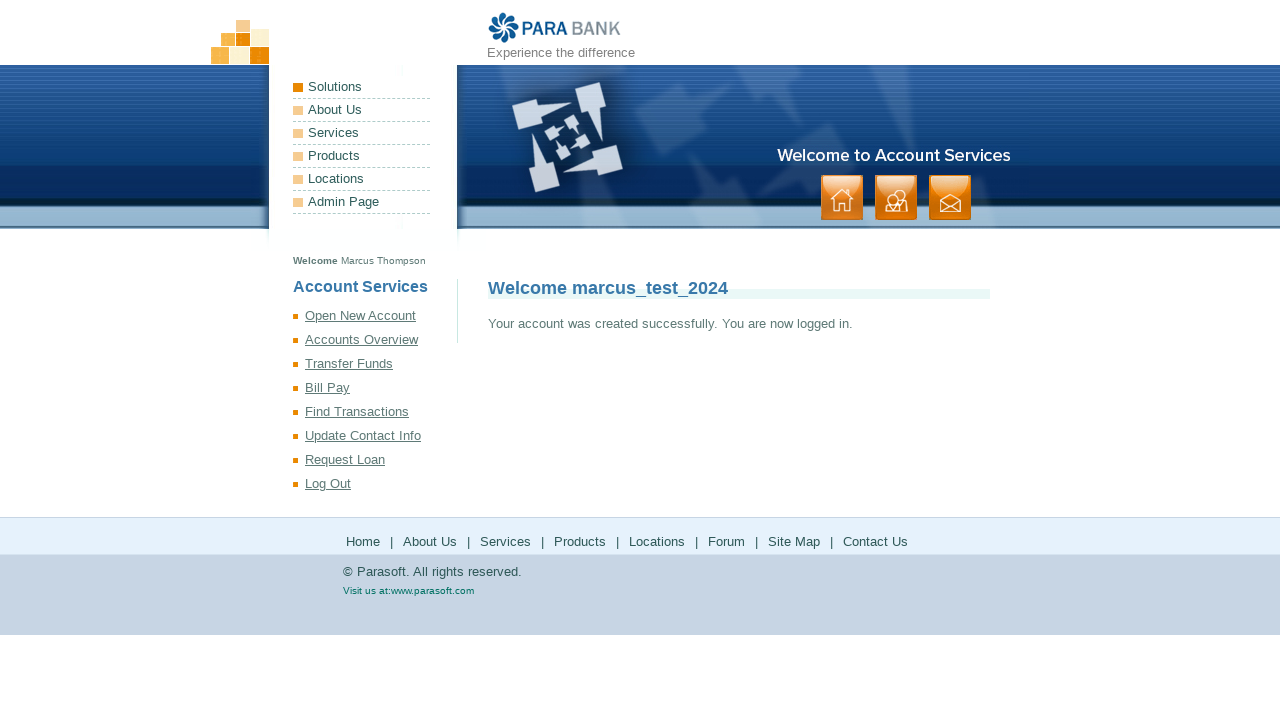